Tests scroll down to footer, verifies subscription text, then uses the scroll-up arrow button to return to top and verifies header text is visible.

Starting URL: https://automationexercise.com

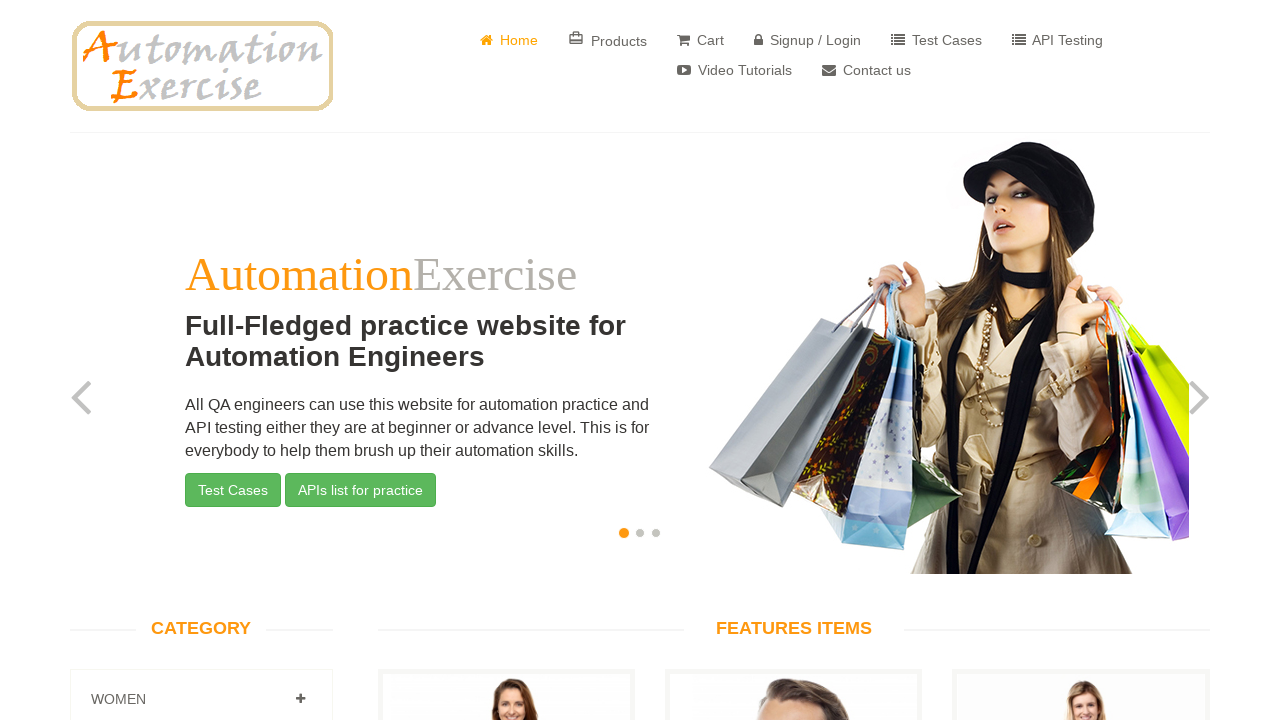

Verified home page is visible by waiting for body element
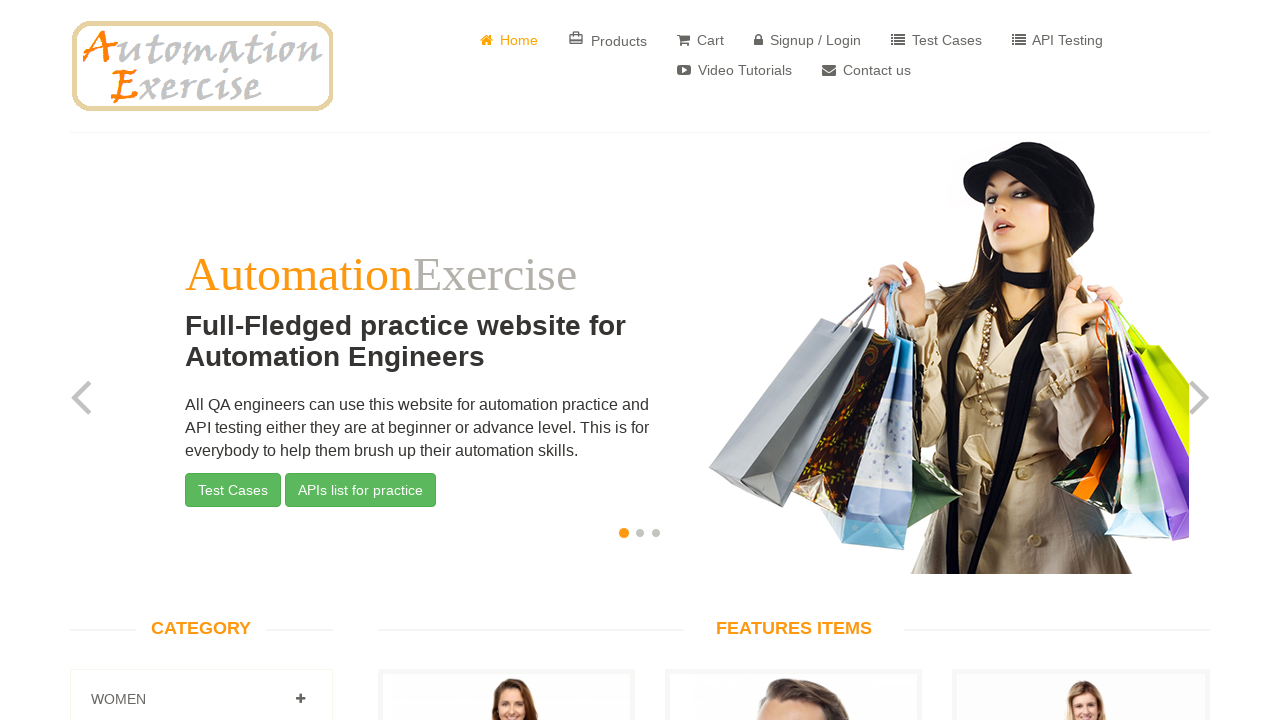

Scrolled down to footer using window.scrollTo()
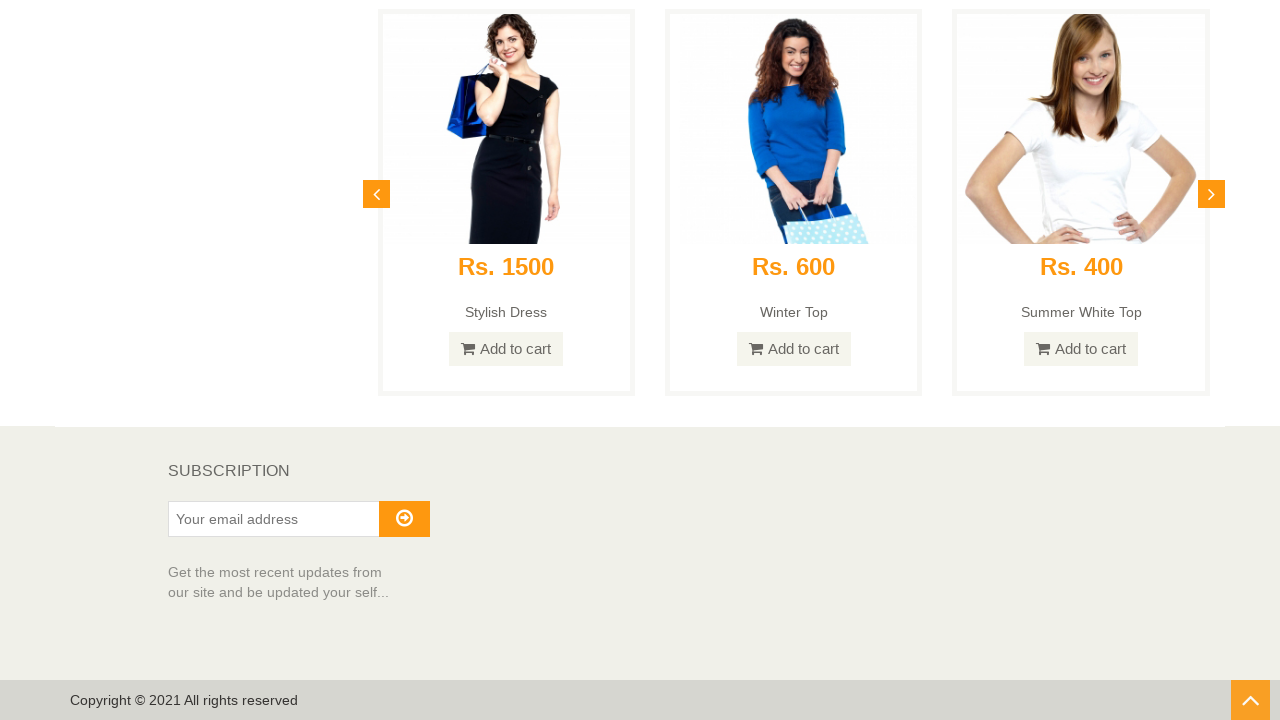

Verified Subscription text is visible in footer
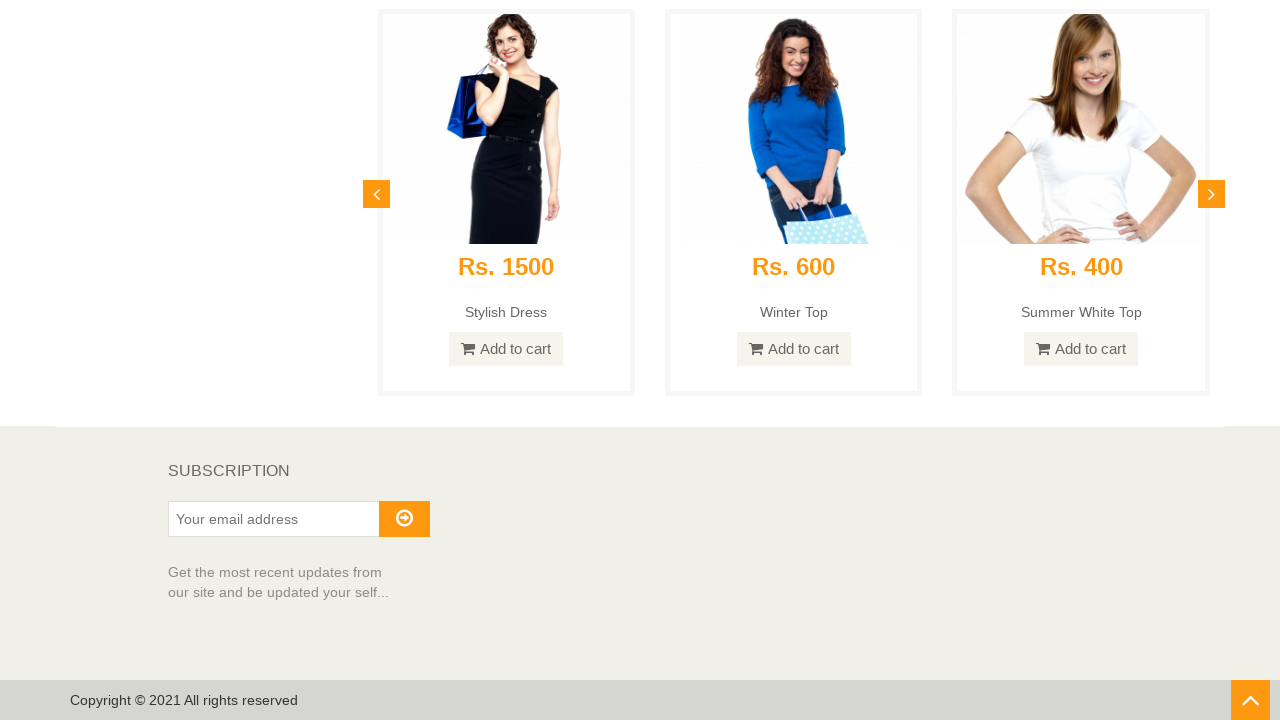

Clicked scroll-up arrow button to return to top at (1250, 700) on #scrollUp
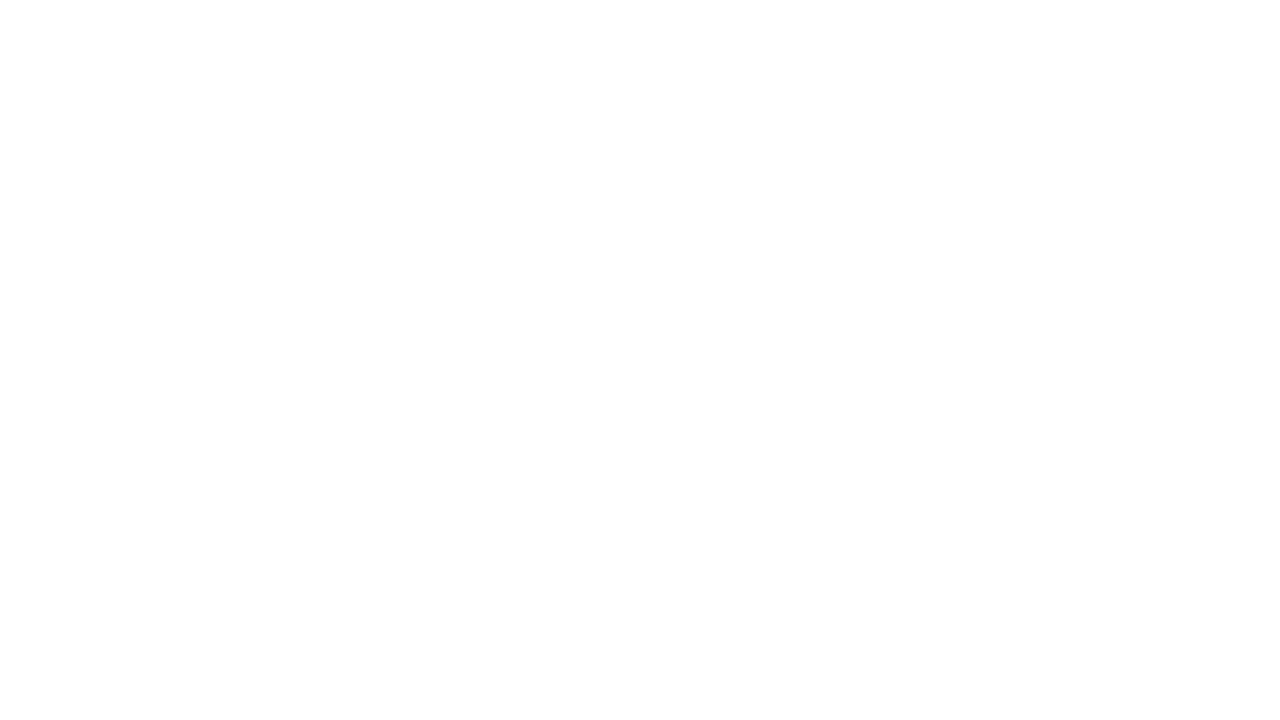

Verified header text 'Full-Fledged practice website for Automation Engineers' is visible
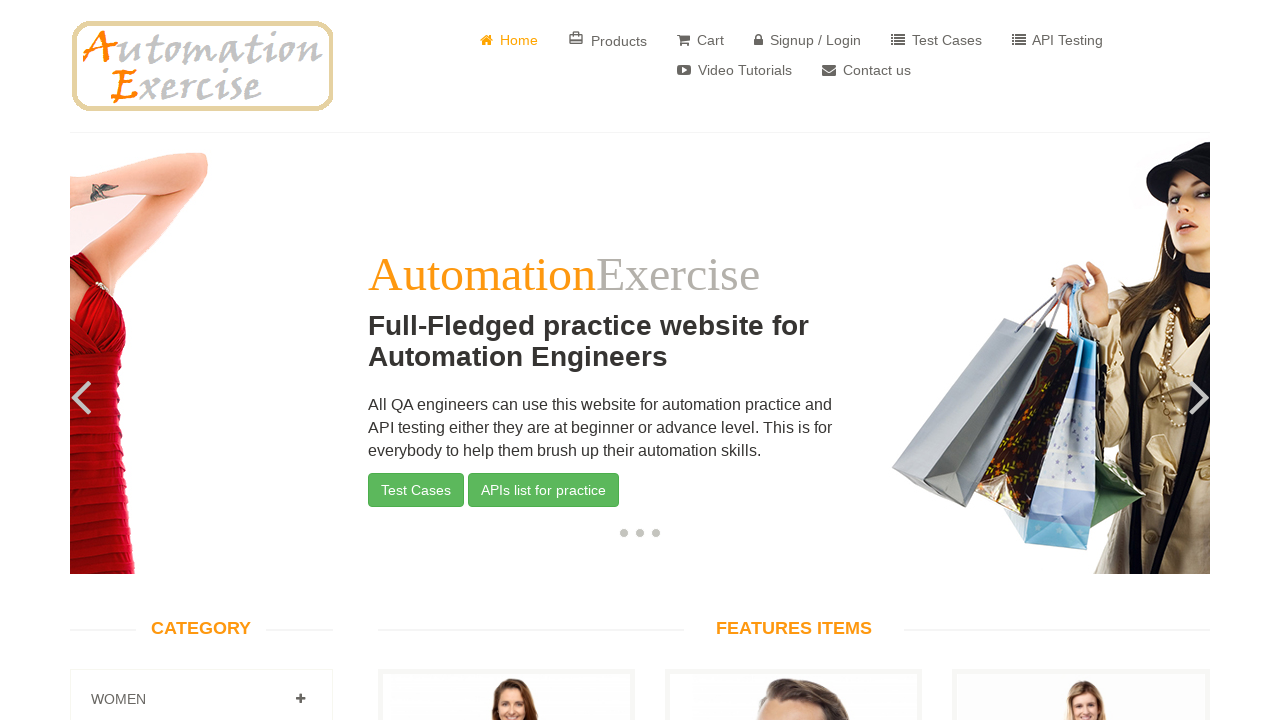

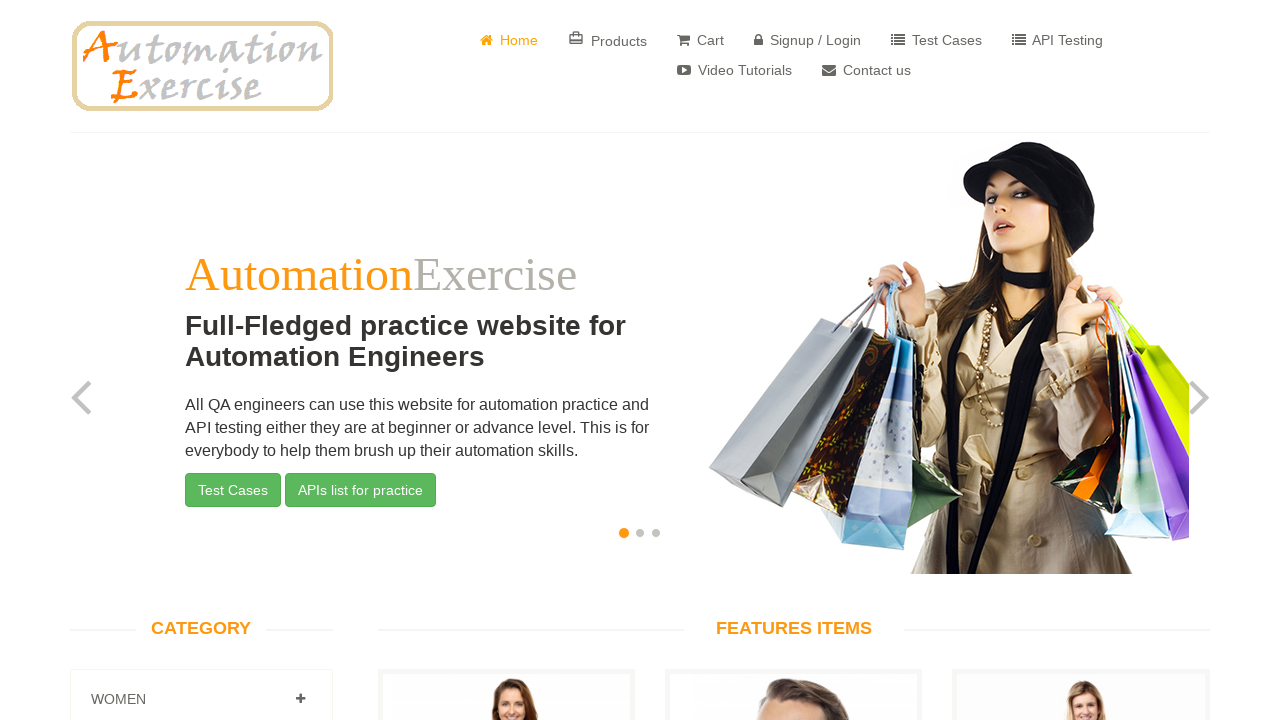